Tests clicking the Telegram social media button and verifies navigation to the Telegram channel

Starting URL: https://dima731515.github.io/hakaton/html/

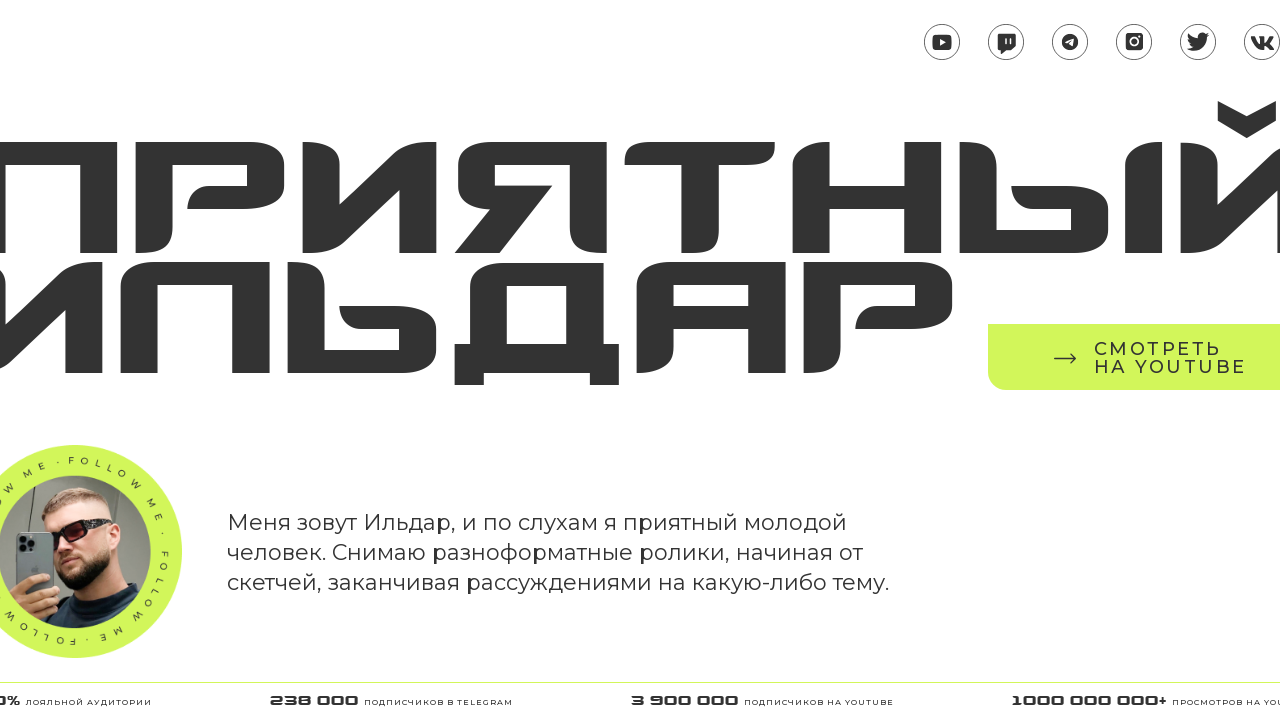

Clicked Telegram social media button at (1070, 42) on xpath=/html/body/header/a[3]/img
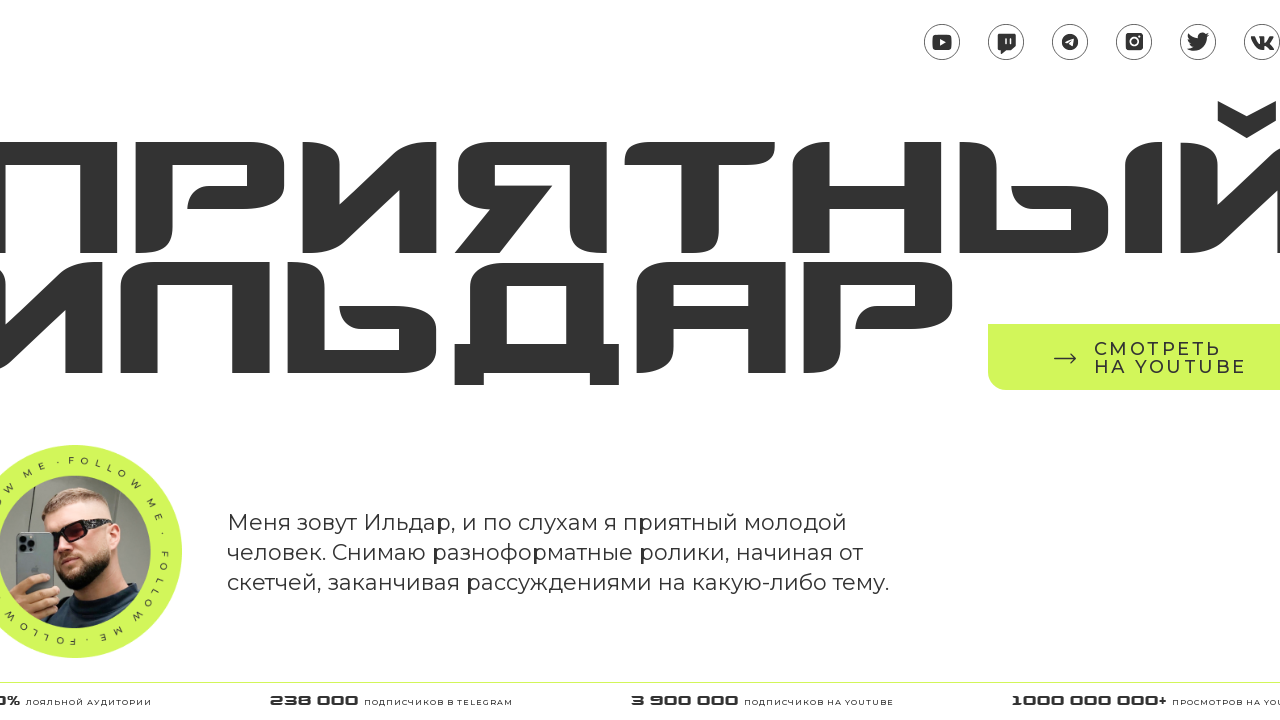

New page opened after Telegram button click
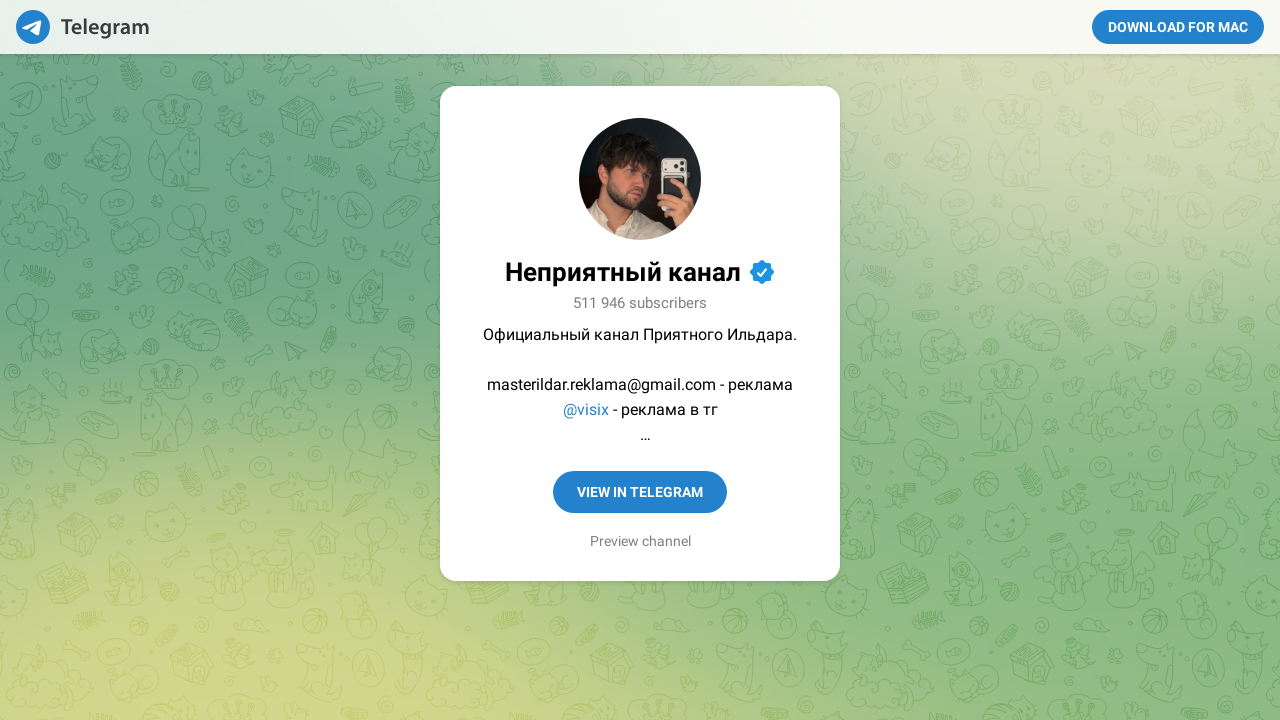

Verified navigation to Telegram channel URL: https://www.t.me/unpleasent
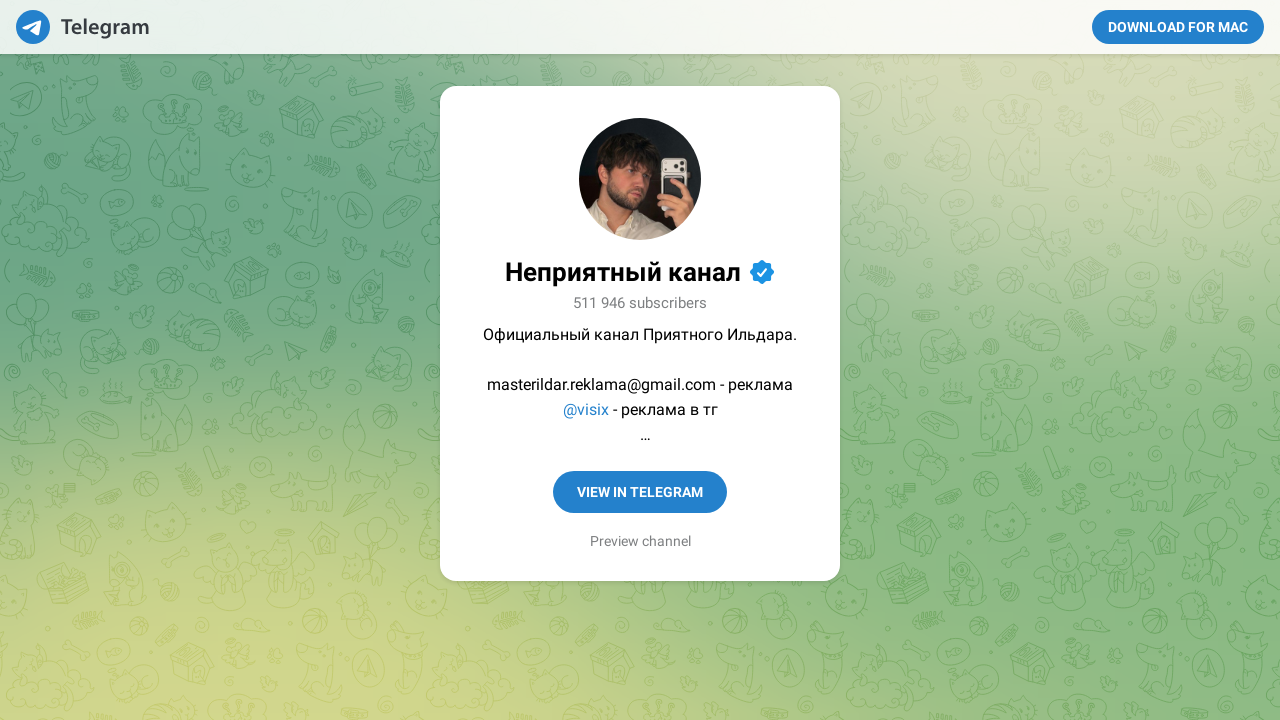

Closed Telegram page
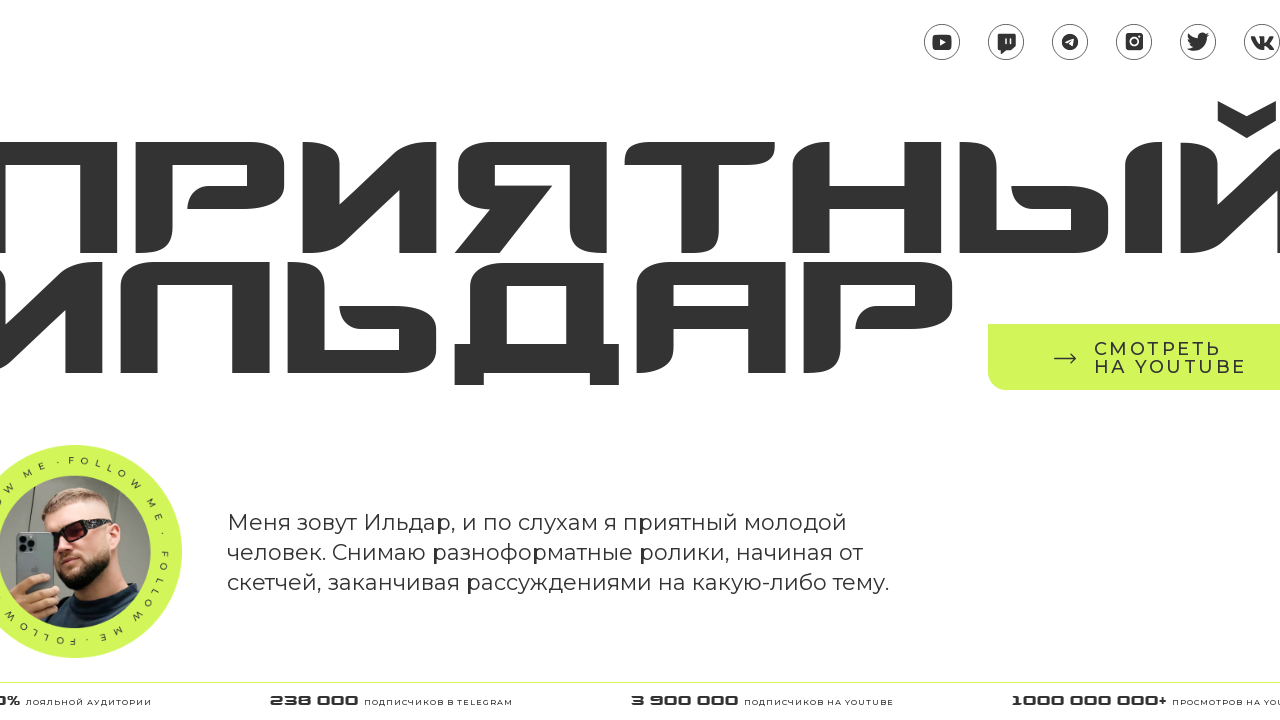

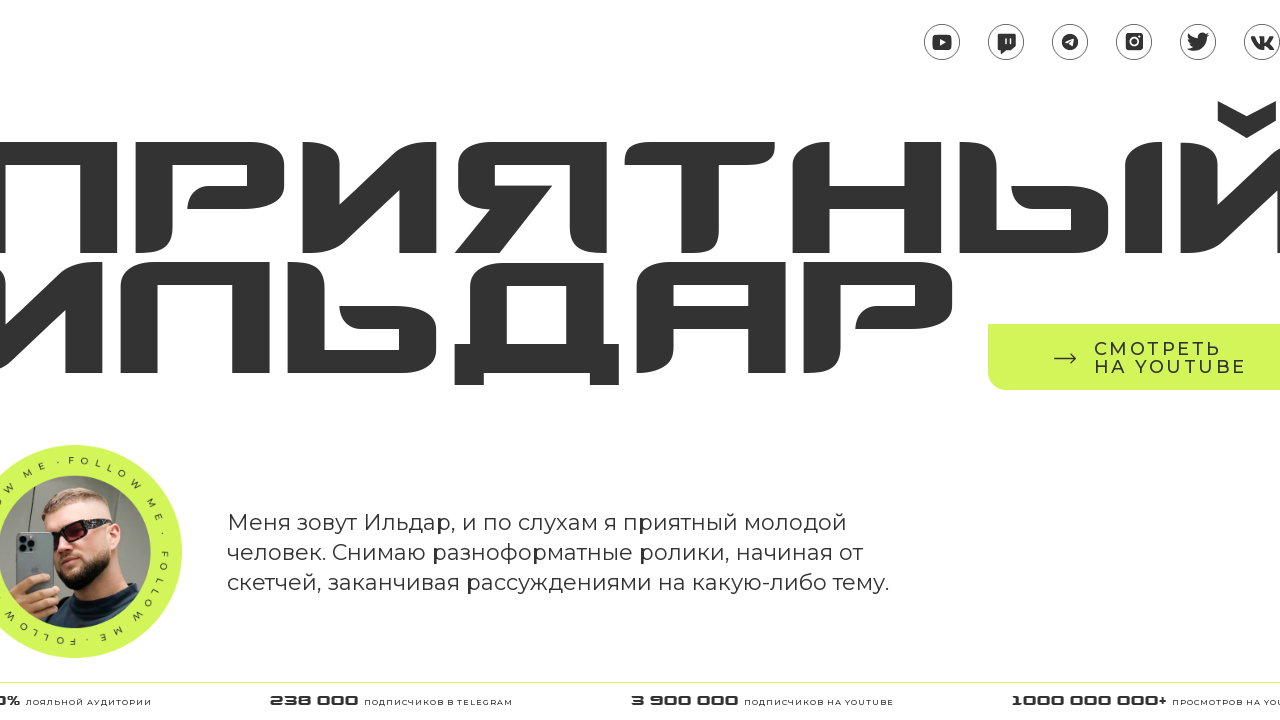